Navigates to the Green Kart e-commerce practice website and verifies the page loads successfully

Starting URL: https://rahulshettyacademy.com/seleniumPractise/#/

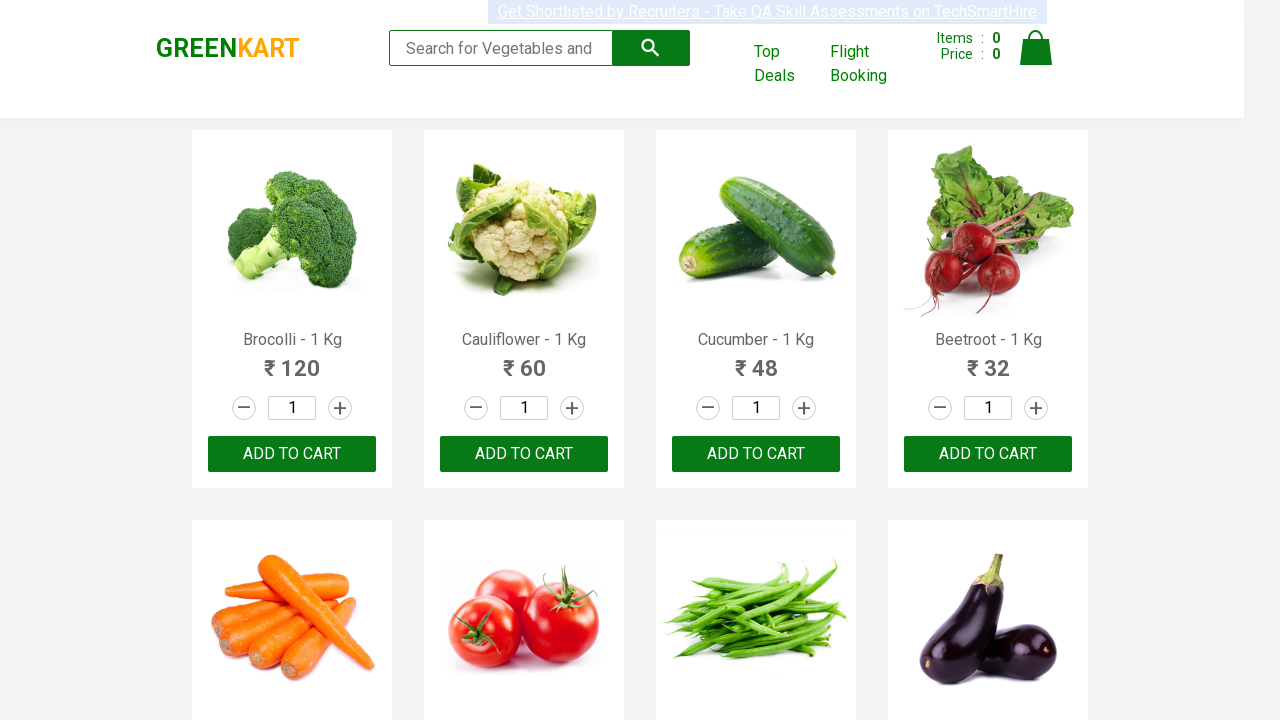

Waited for Green Kart brand element to load (page fully loaded)
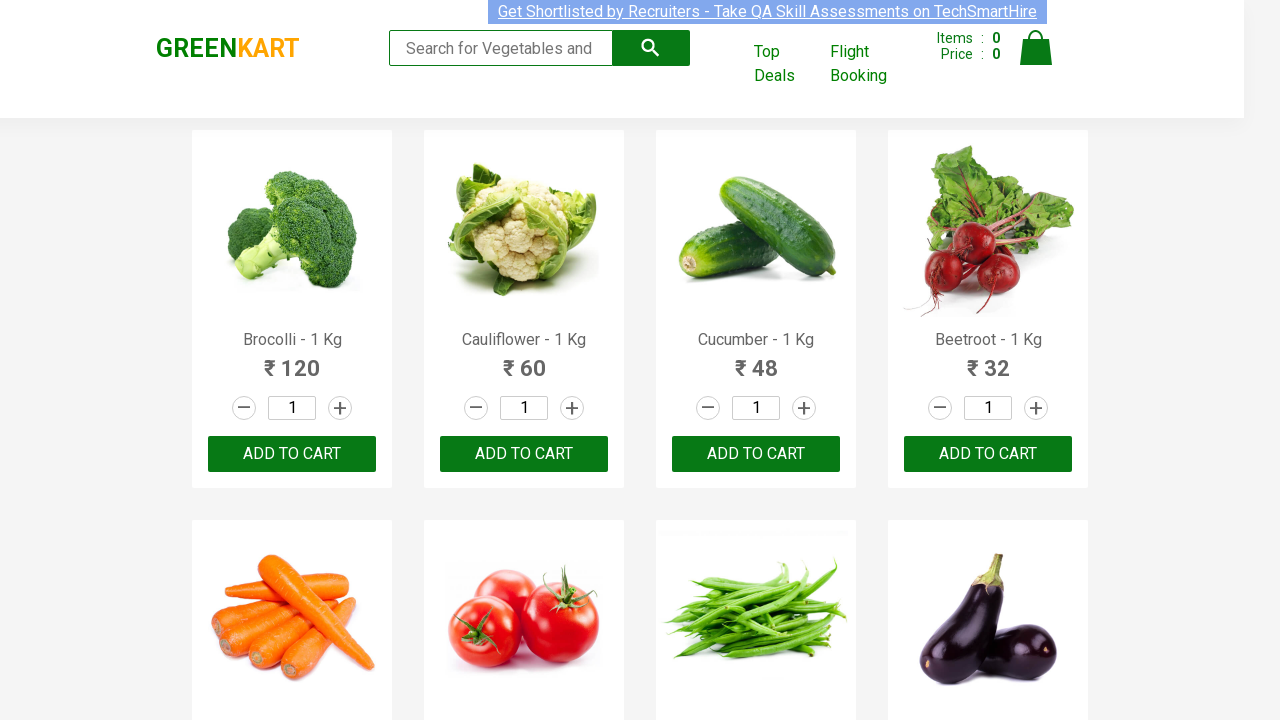

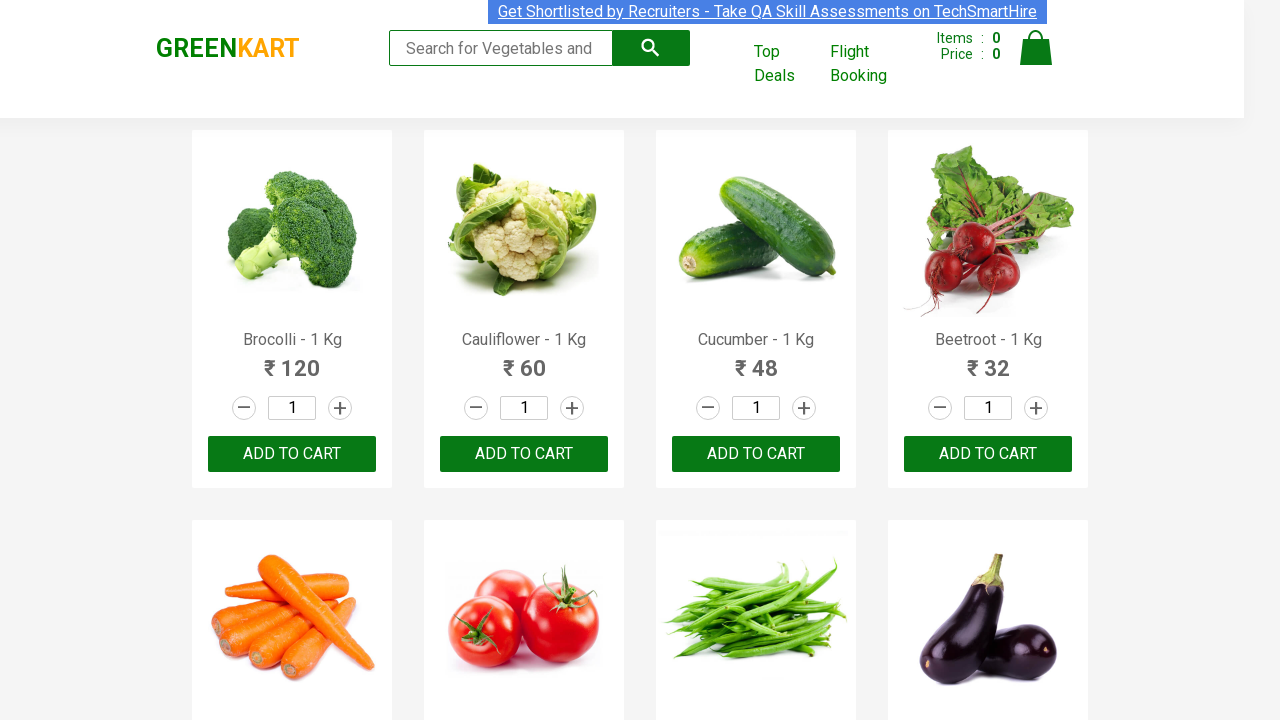